Tests a dropdown selection form by reading two numbers displayed on the page, calculating their sum, selecting that sum from a dropdown menu, and submitting the form.

Starting URL: http://suninjuly.github.io/selects1.html

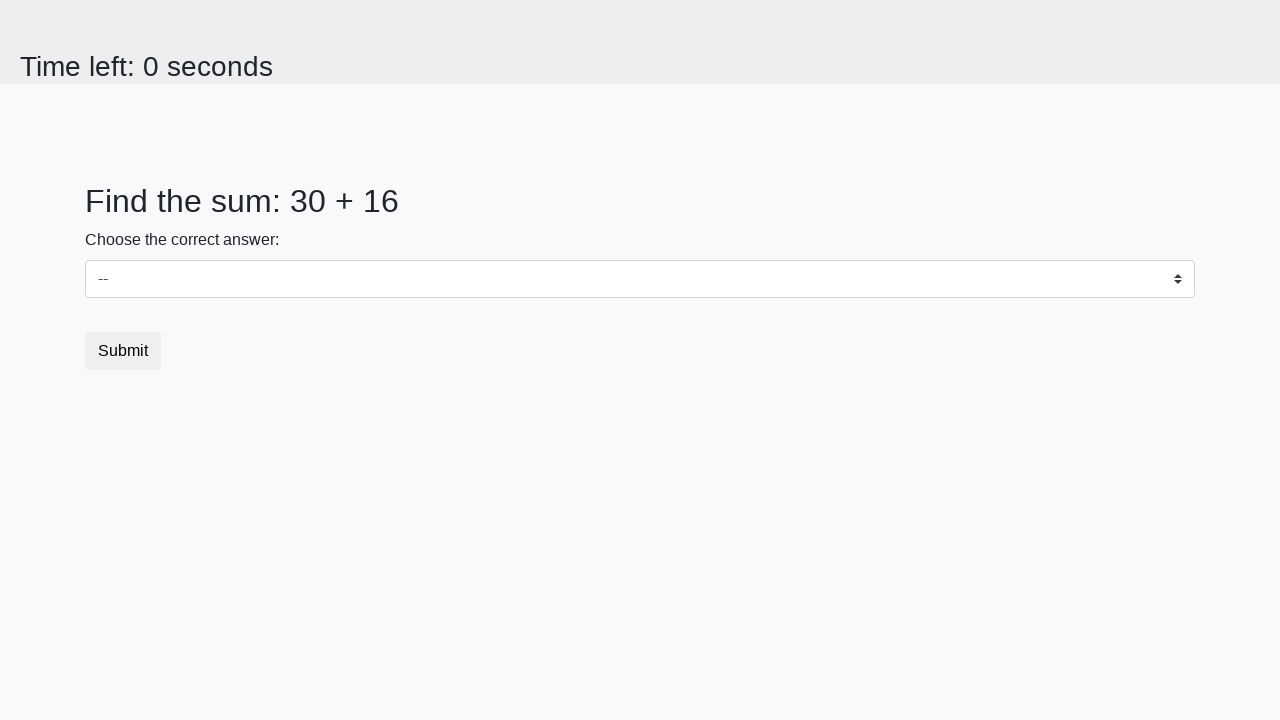

Read first number from #num1 element
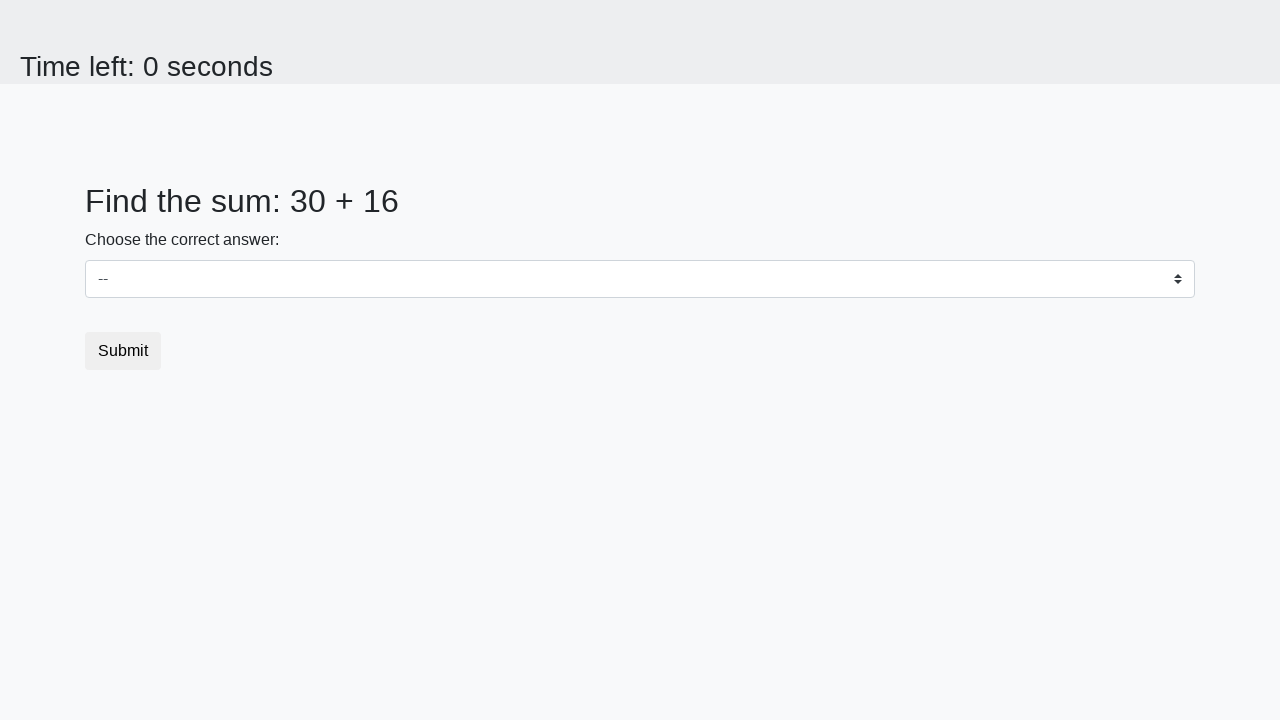

Read second number from #num2 element
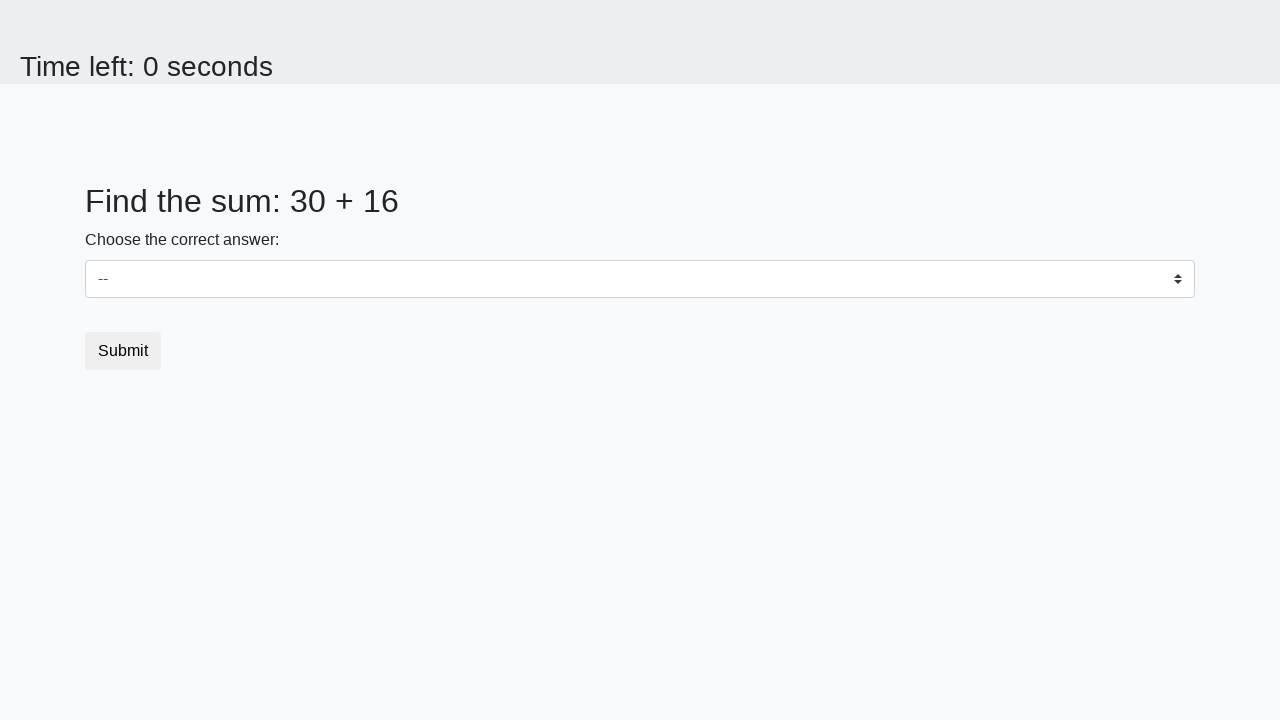

Calculated sum: 30 + 16 = 46
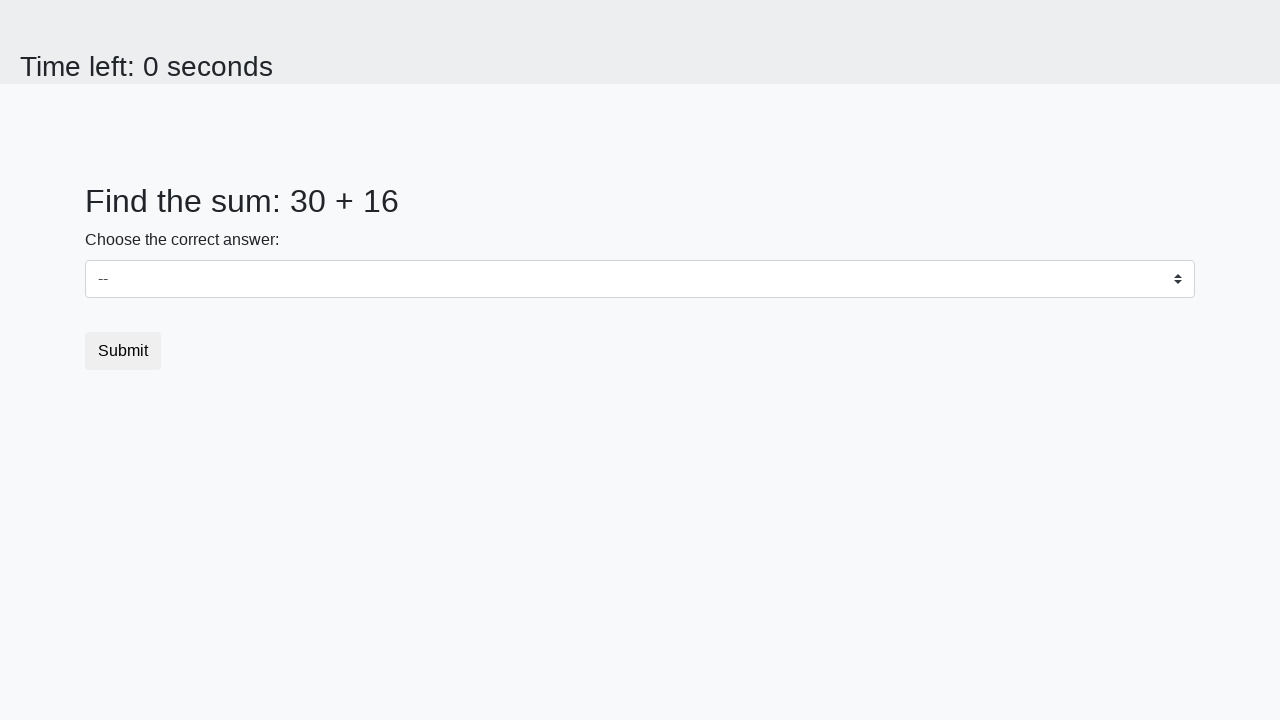

Selected value 46 from dropdown menu on select
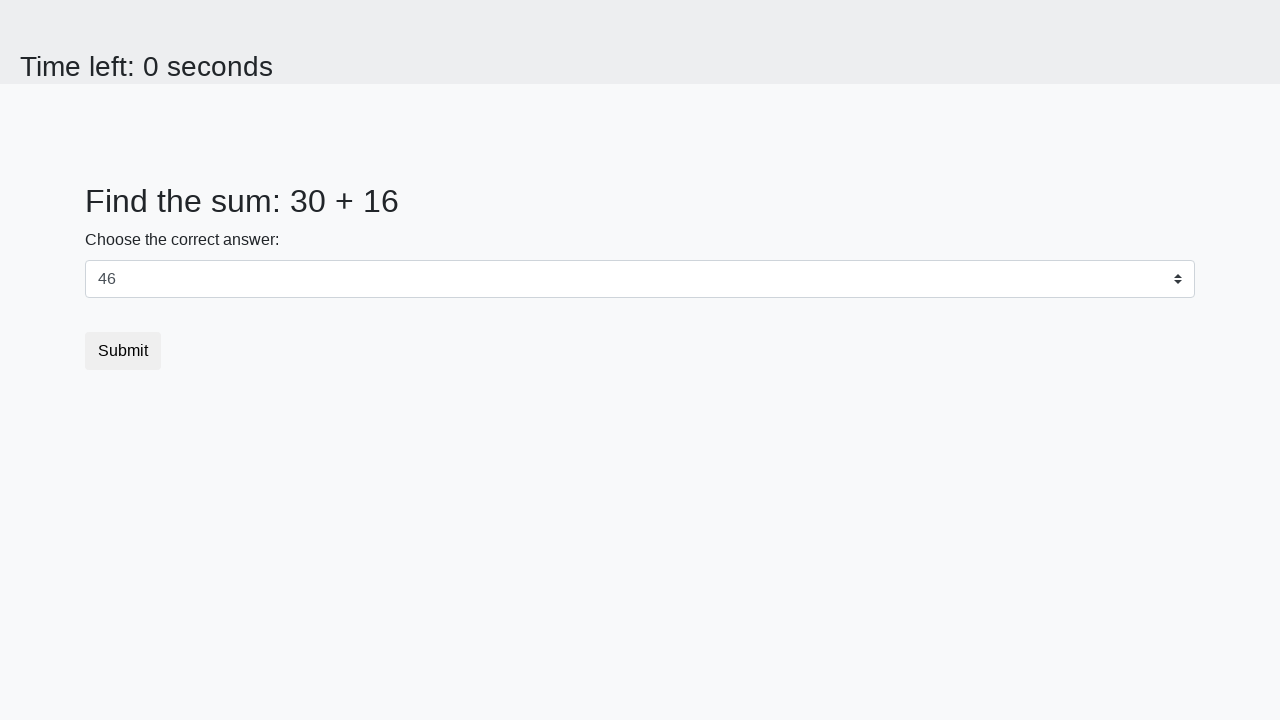

Clicked submit button at (123, 351) on .btn.btn-default
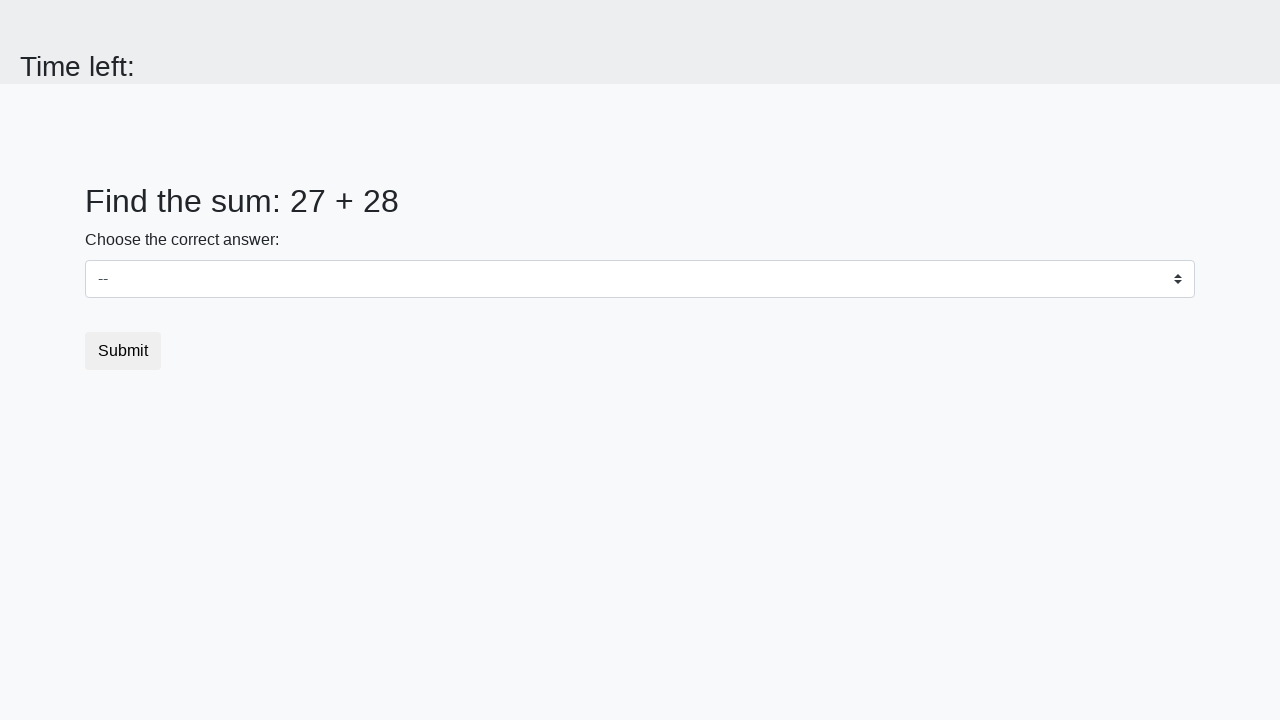

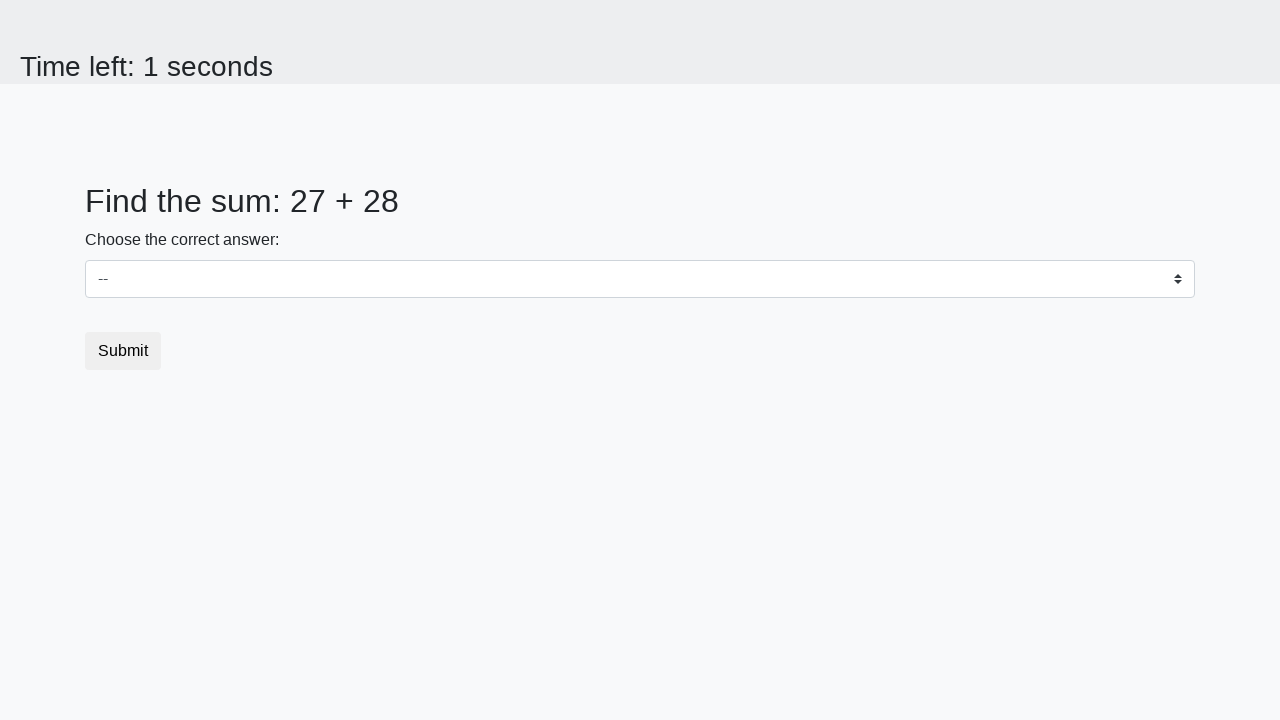